Tests the checkout flow on DemoBlaze e-commerce site by clicking "Place Order", filling out the order form with customer and payment details, and completing the purchase.

Starting URL: https://www.demoblaze.com/cart.html#

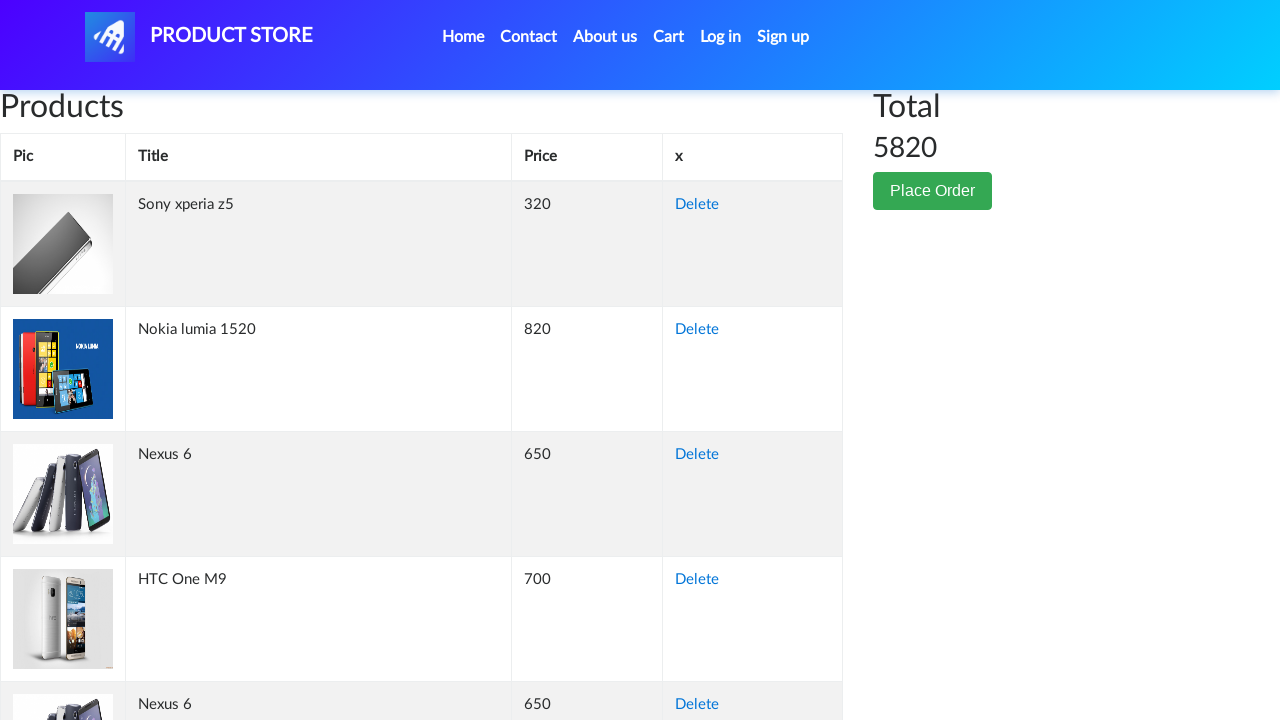

Cart body loaded and became visible
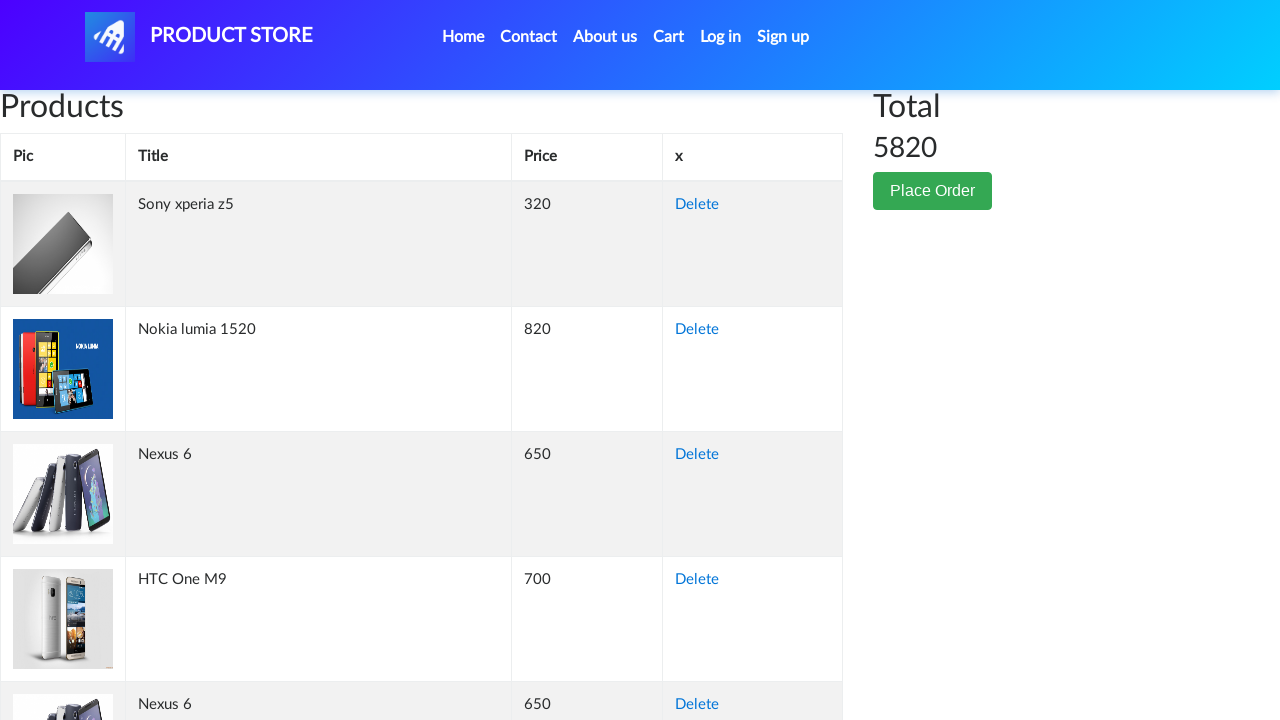

Clicked 'Place Order' button at (933, 191) on button.btn-success
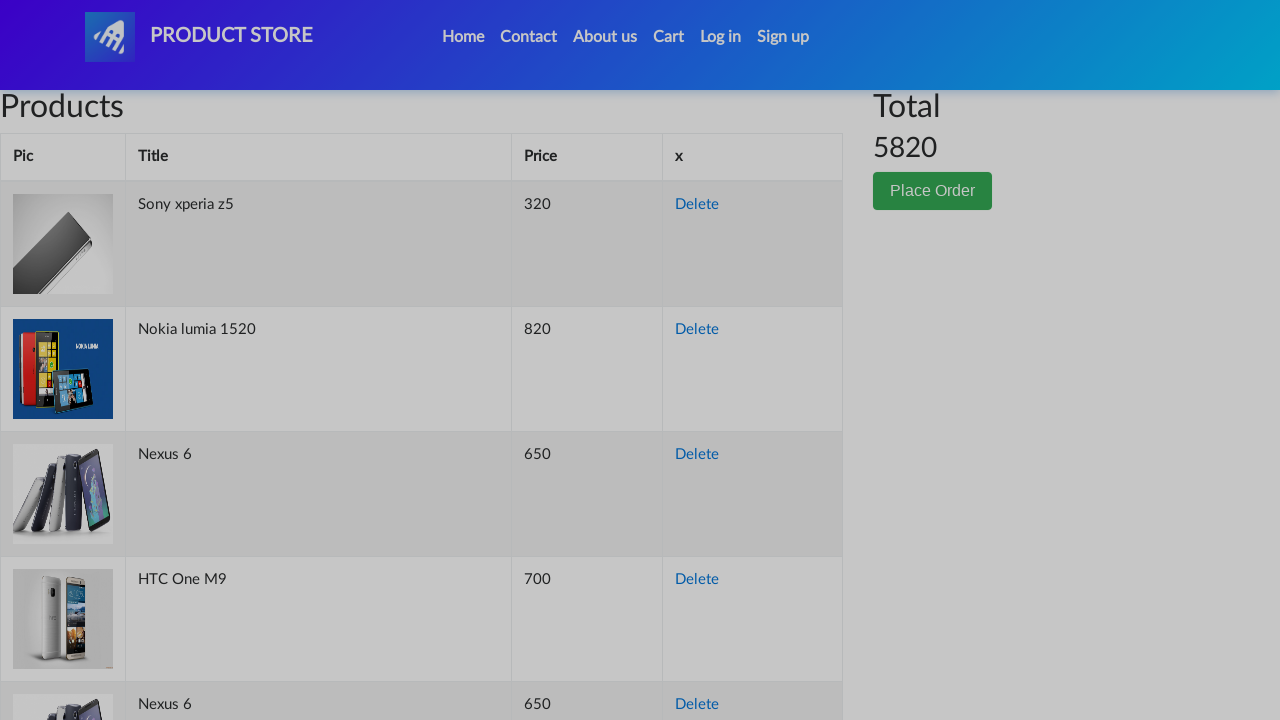

Order form appeared with customer details fields
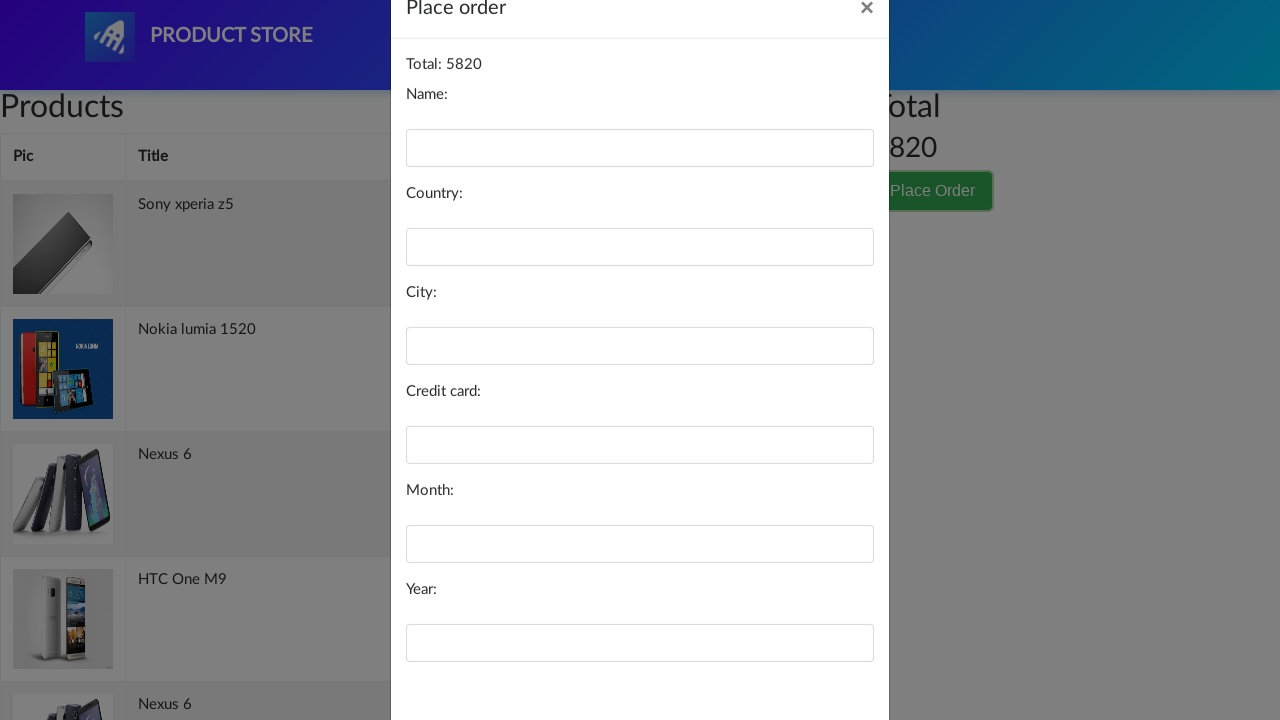

Filled in customer name: 'John Anderson' on input#name
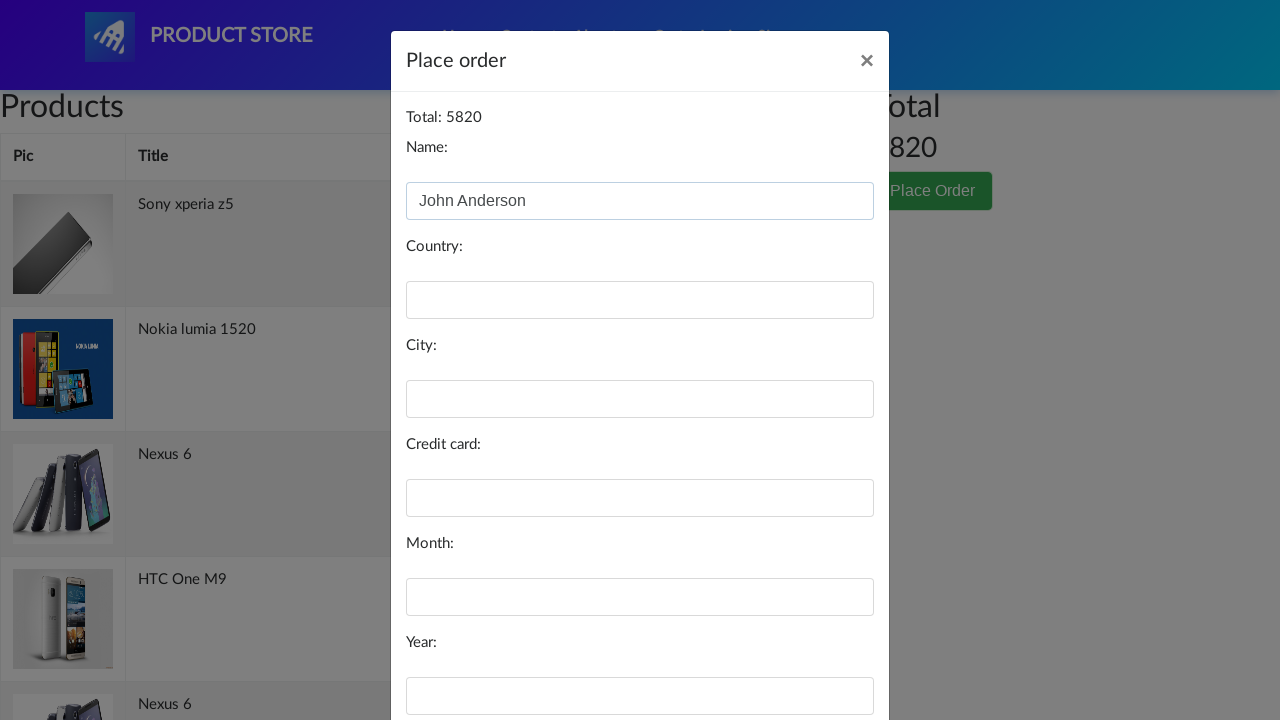

Filled in country: 'United States' on input#country
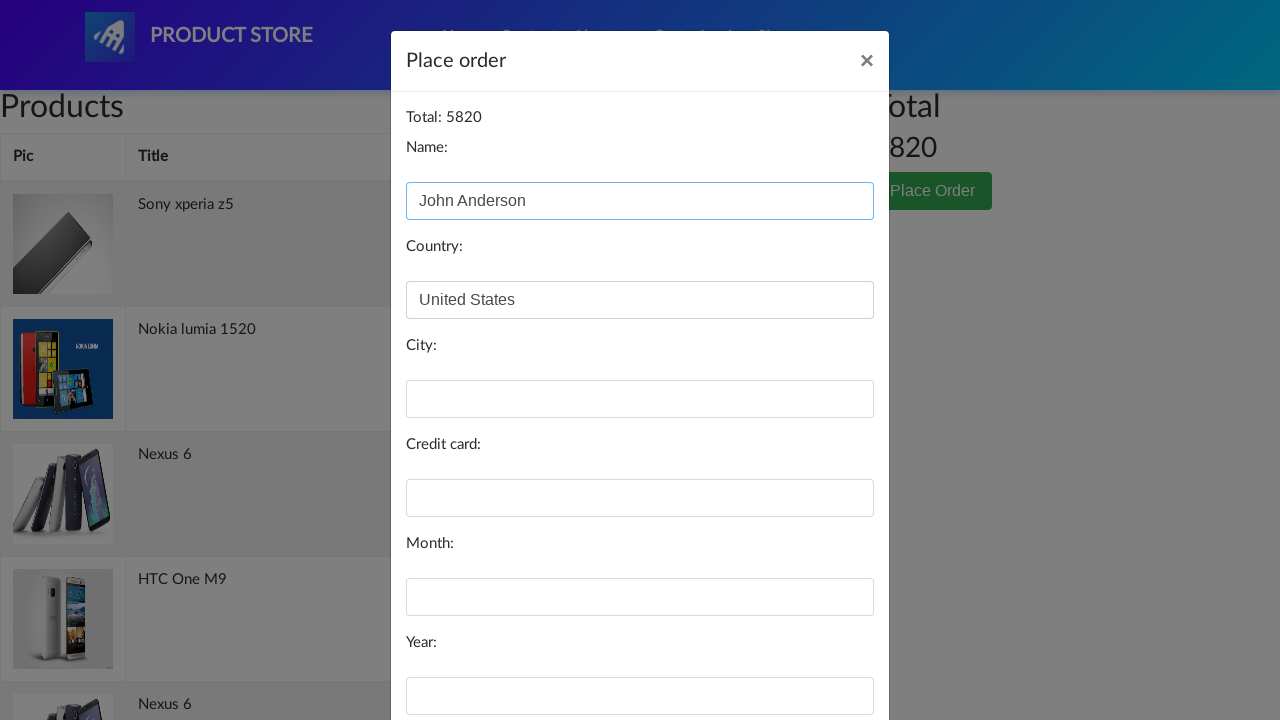

Filled in city: 'New York' on input#city
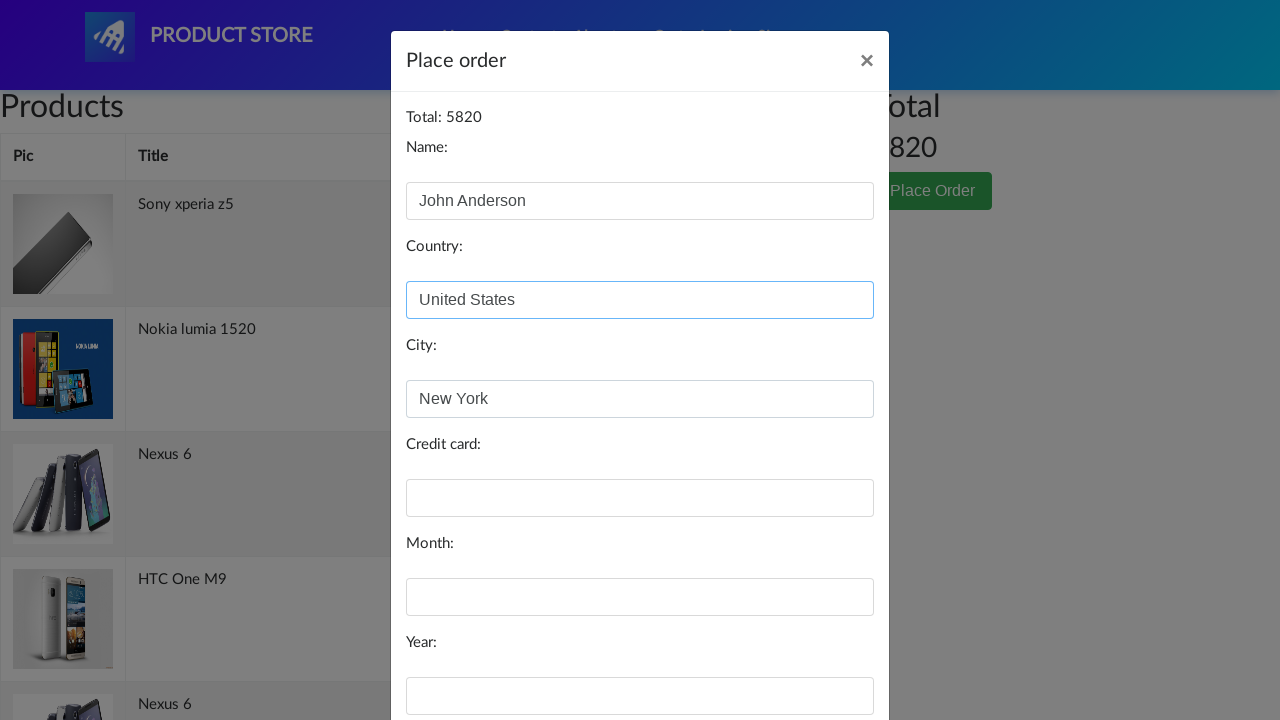

Filled in credit card number on input#card
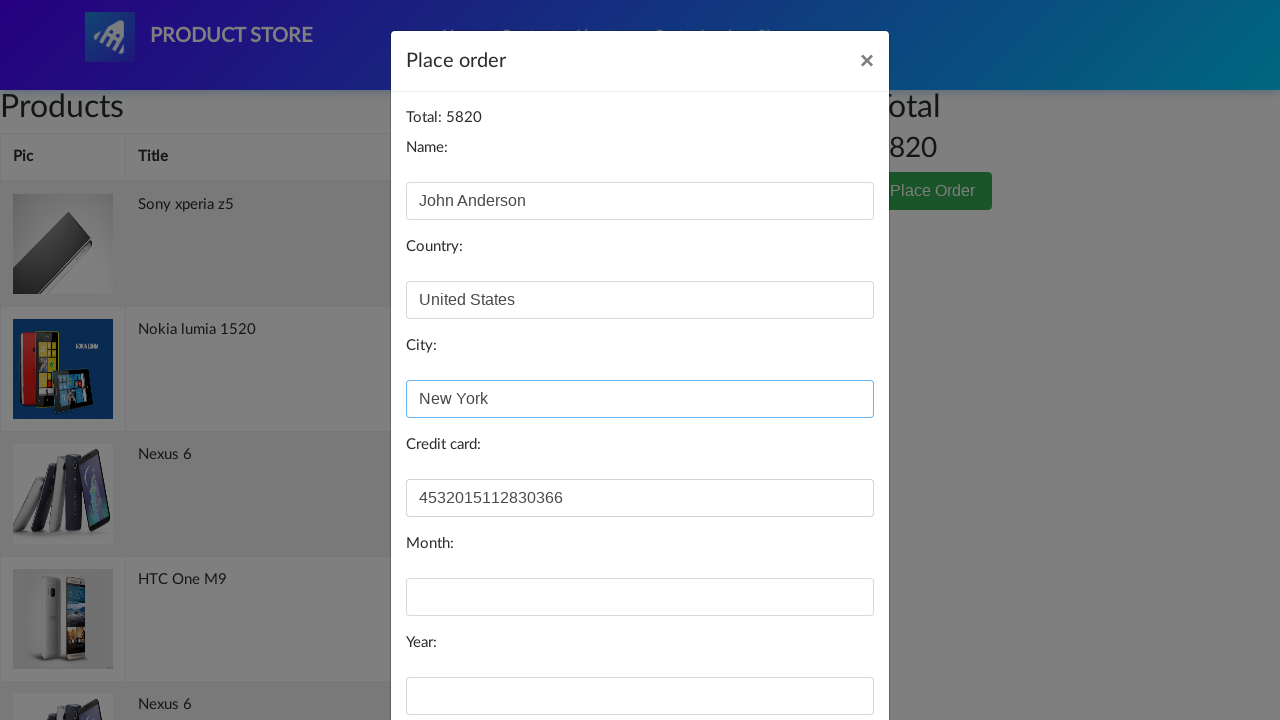

Filled in expiration month: '12' on input#month
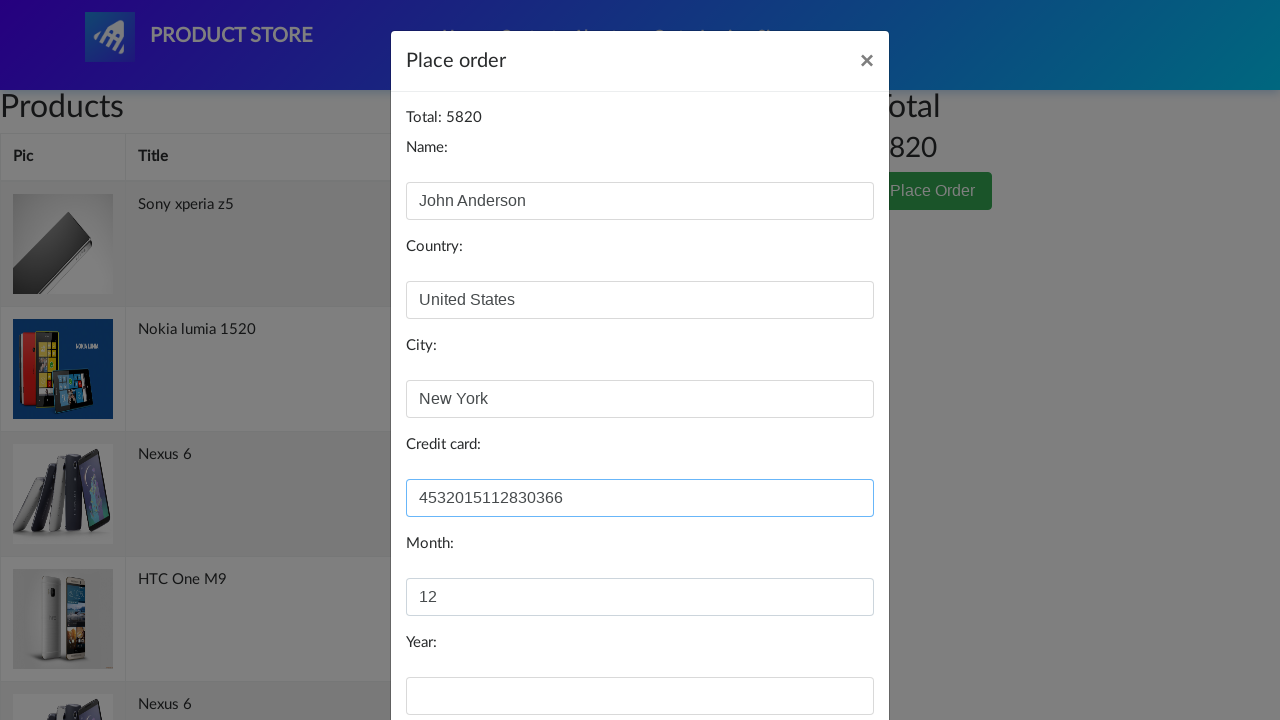

Filled in expiration year: '2025' on input#year
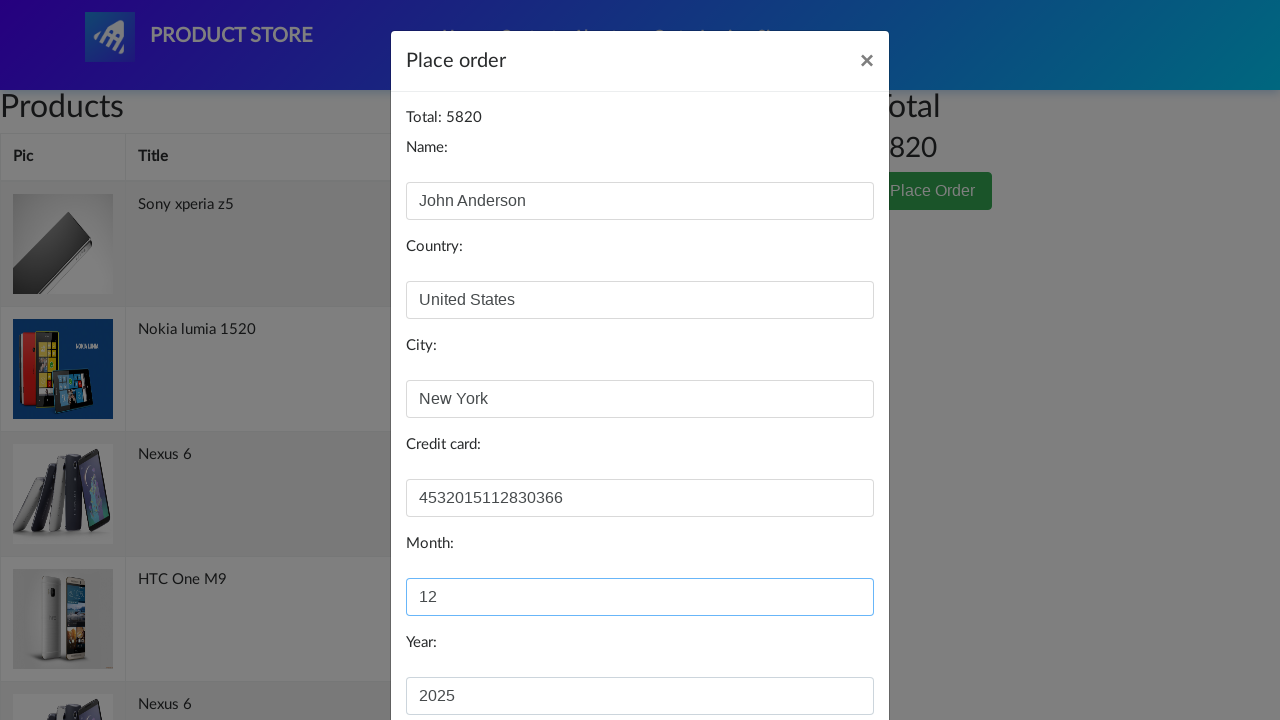

Clicked 'Purchase' button to complete the order at (823, 655) on button:text('Purchase')
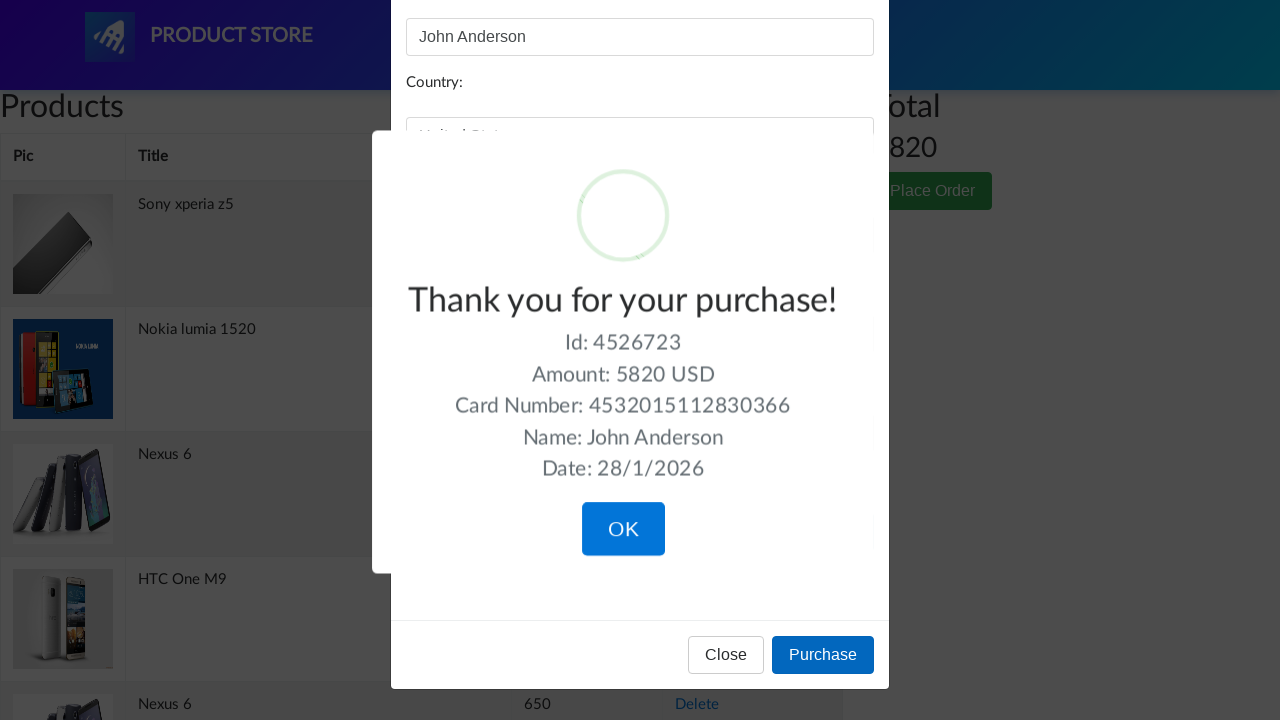

Order success alert appeared
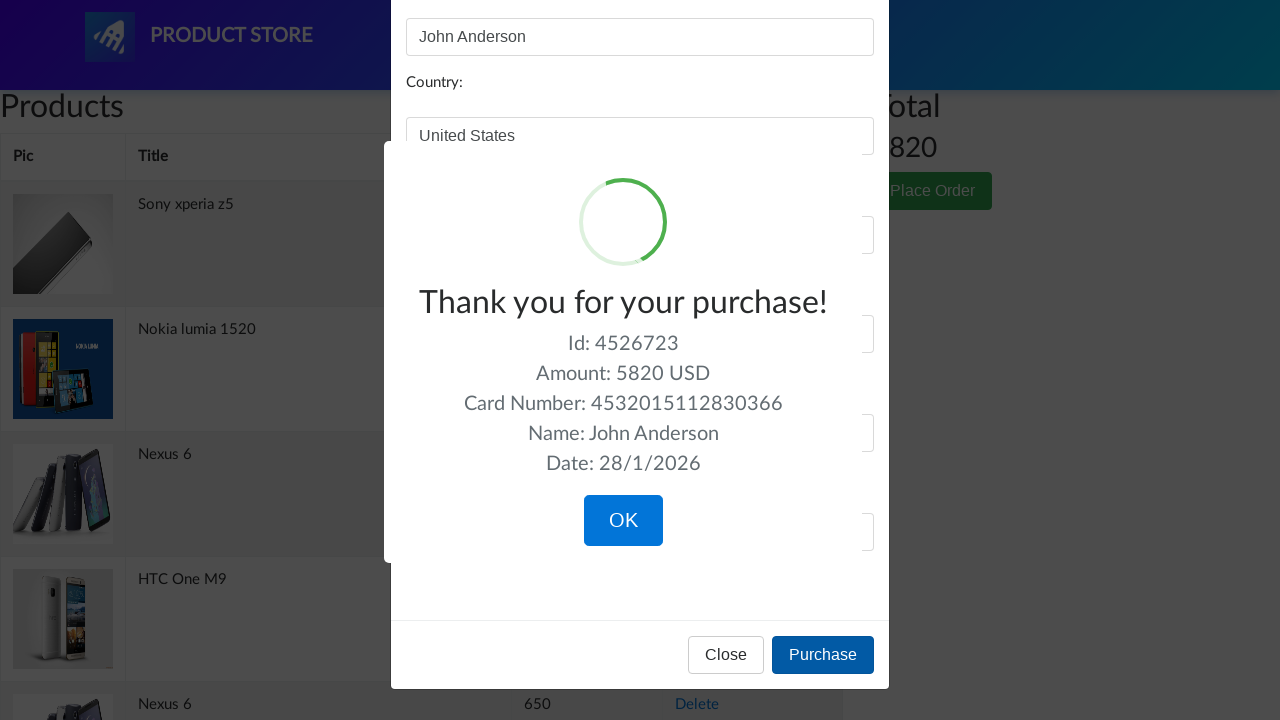

Clicked OK button to dismiss success alert at (623, 521) on button.confirm.btn-primary
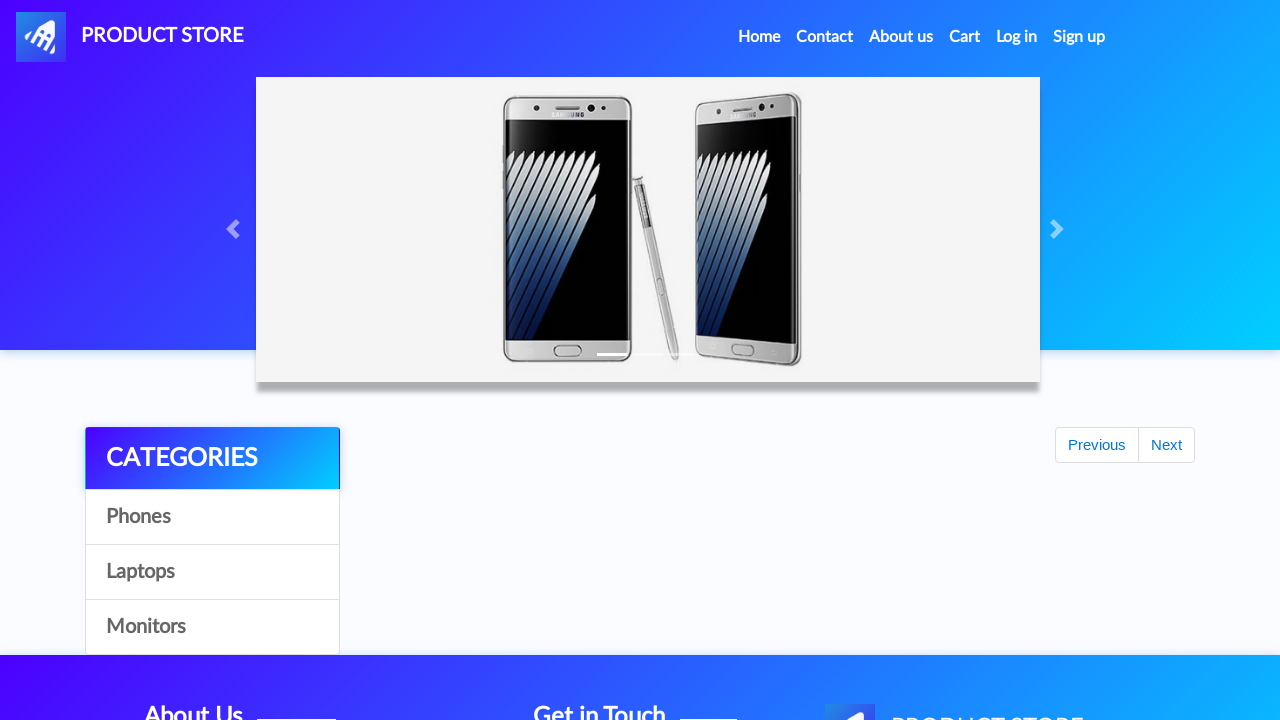

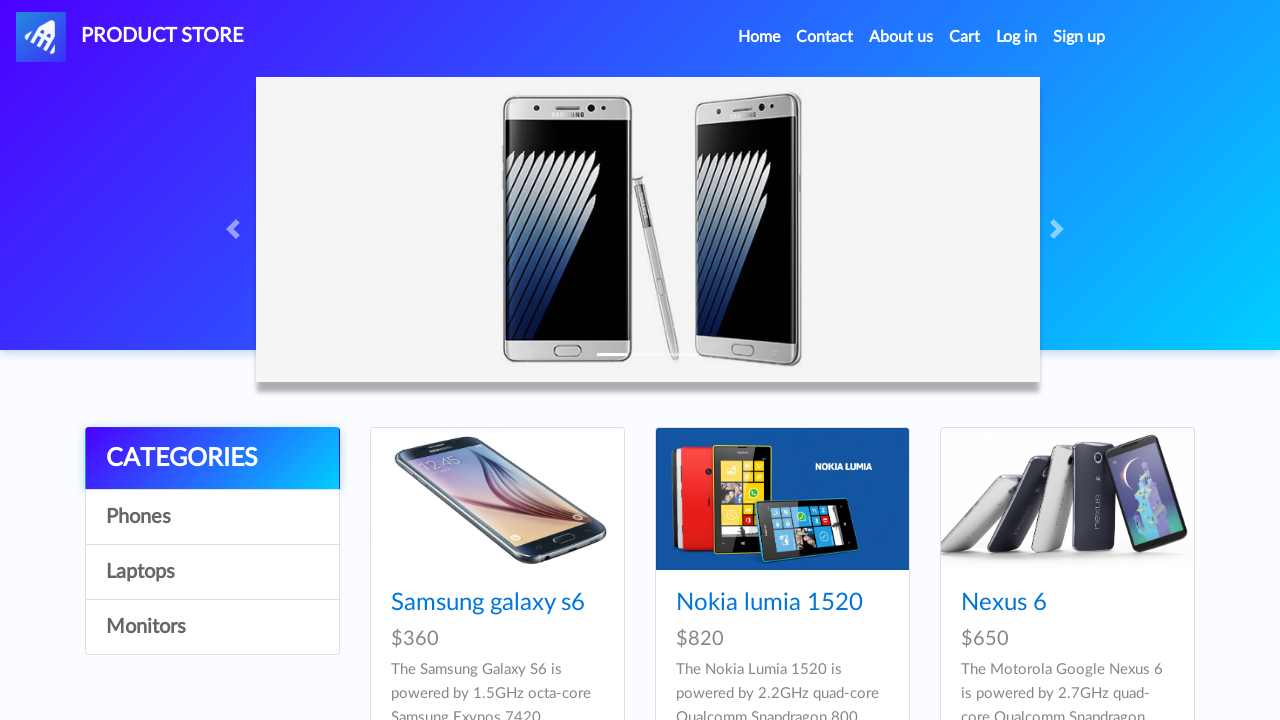